Tests a data types form by filling in personal information fields (name, address, email, phone, city, country, job position, company) and submitting, then verifies that filled fields show success styling while the unfilled zip-code field shows error styling.

Starting URL: https://bonigarcia.dev/selenium-webdriver-java/data-types.html

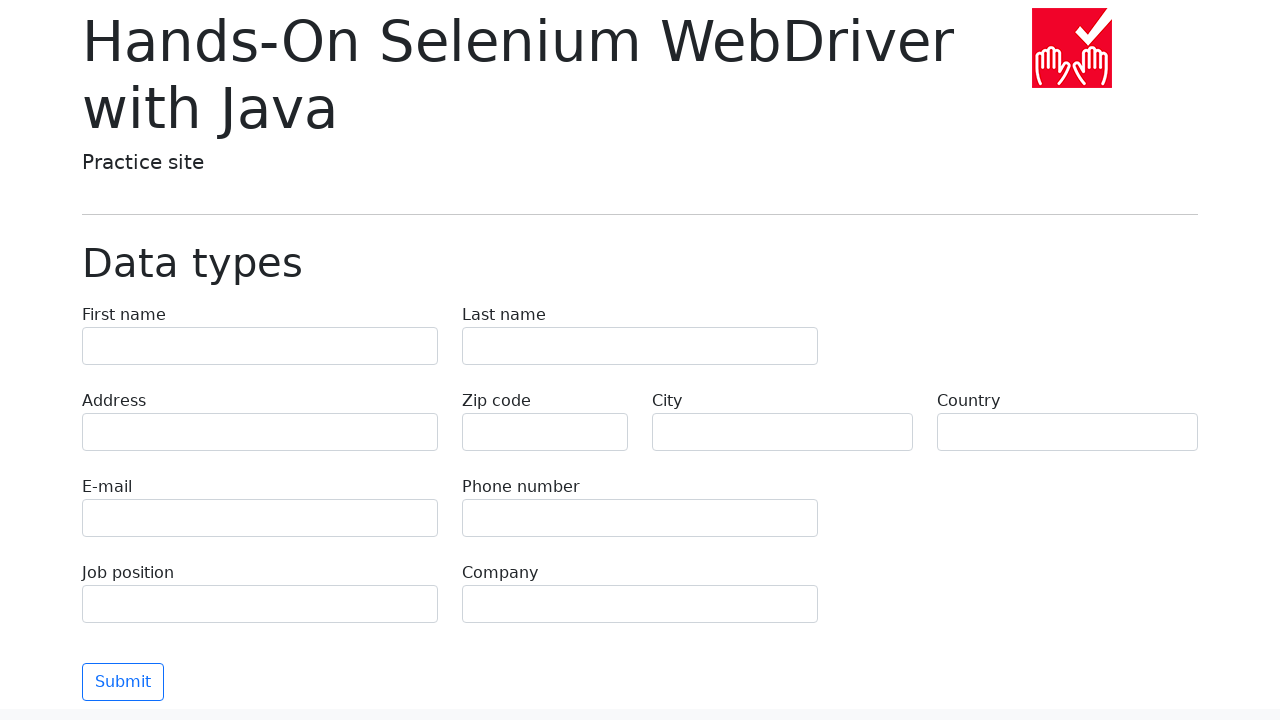

Filled first name field with 'Иван' on input[name='first-name']
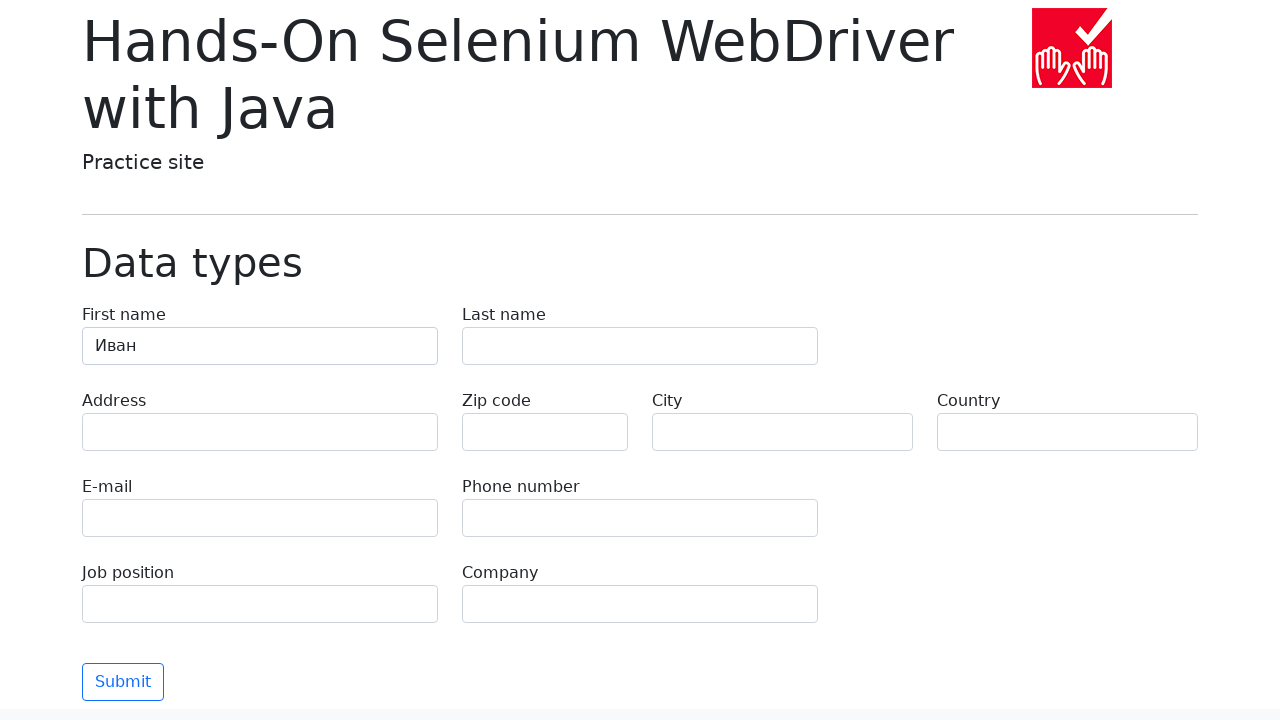

Filled last name field with 'Петров' on input[name='last-name']
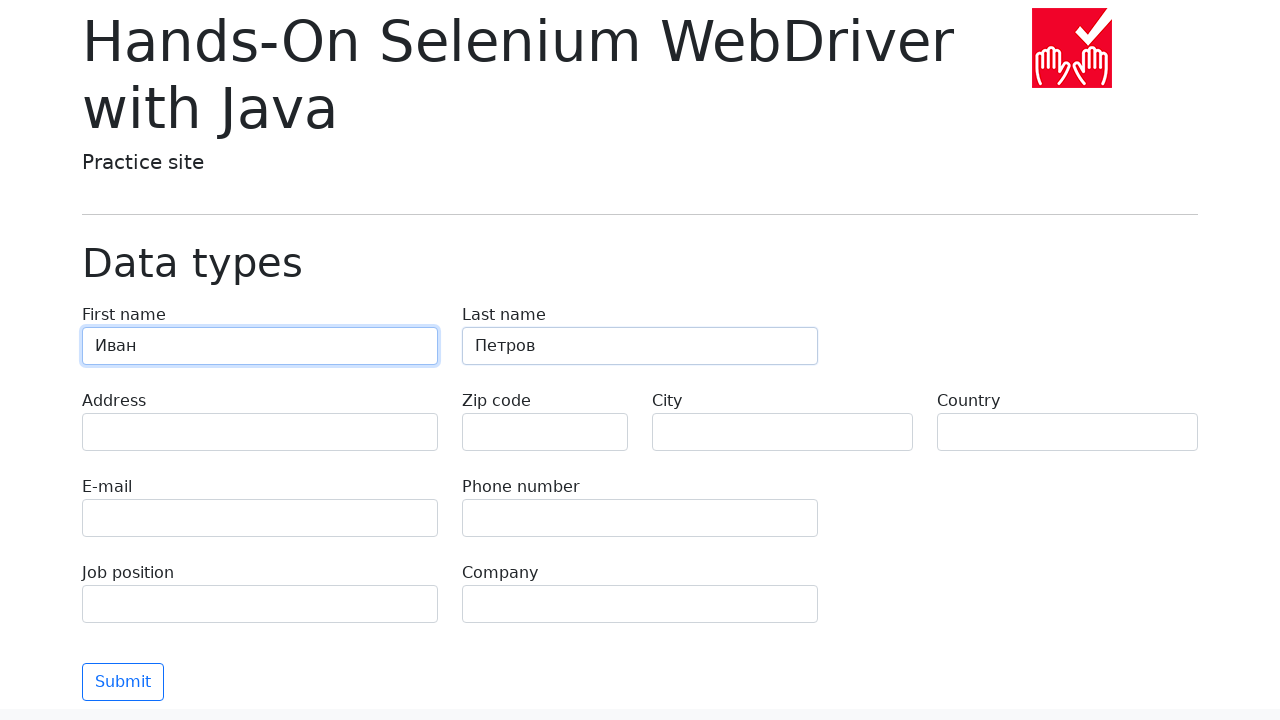

Filled address field with 'Ленина, 55-3' on input[name='address']
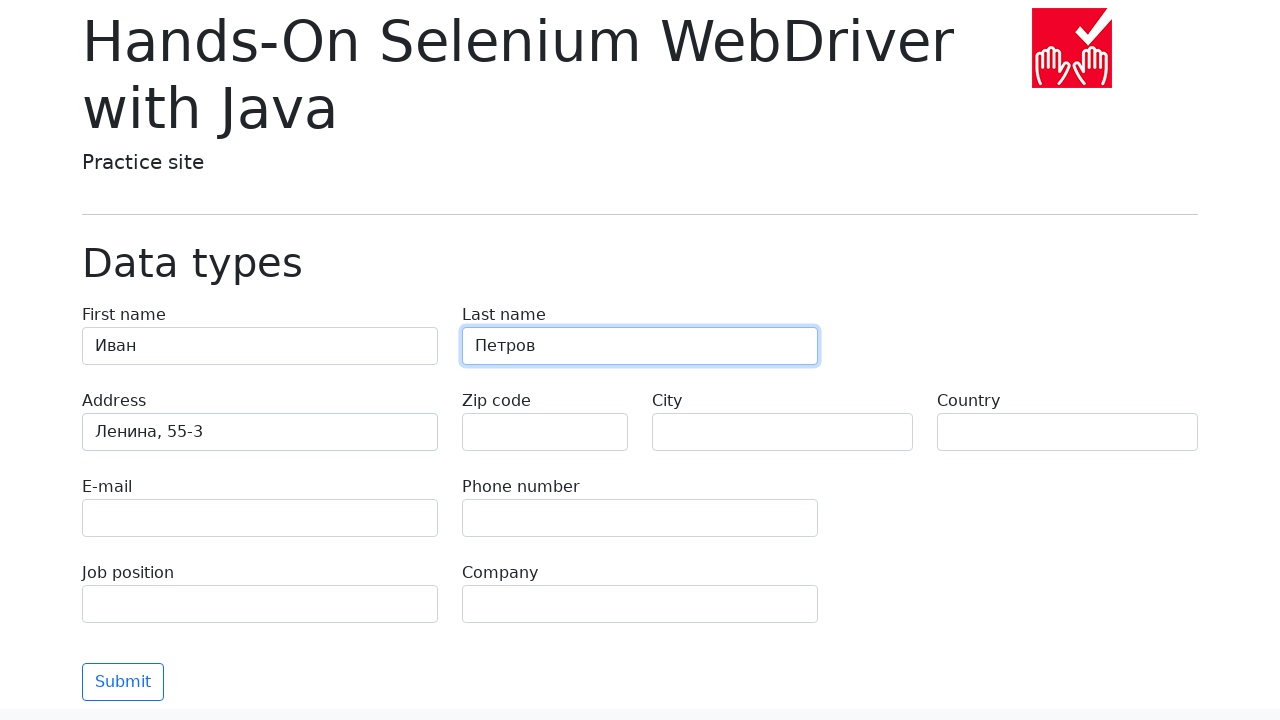

Filled email field with 'test@skypro.com' on input[name='e-mail']
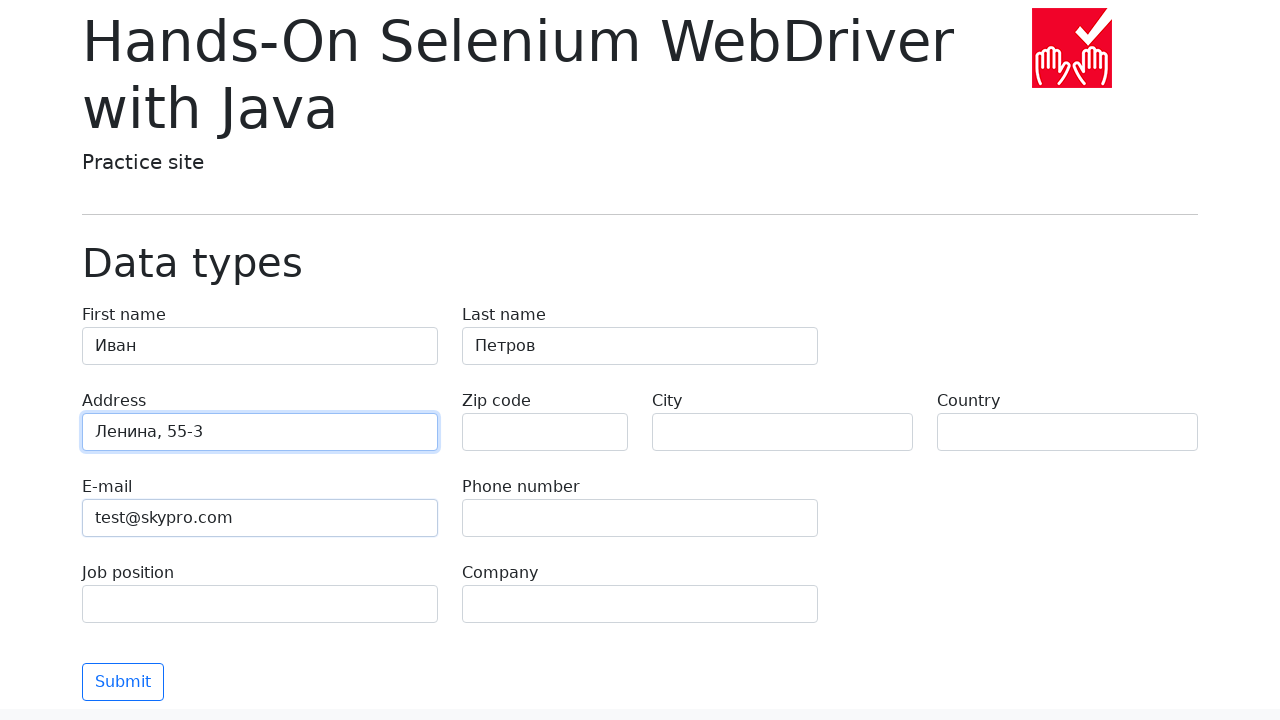

Filled phone field with '+7985899998787' on input[name='phone']
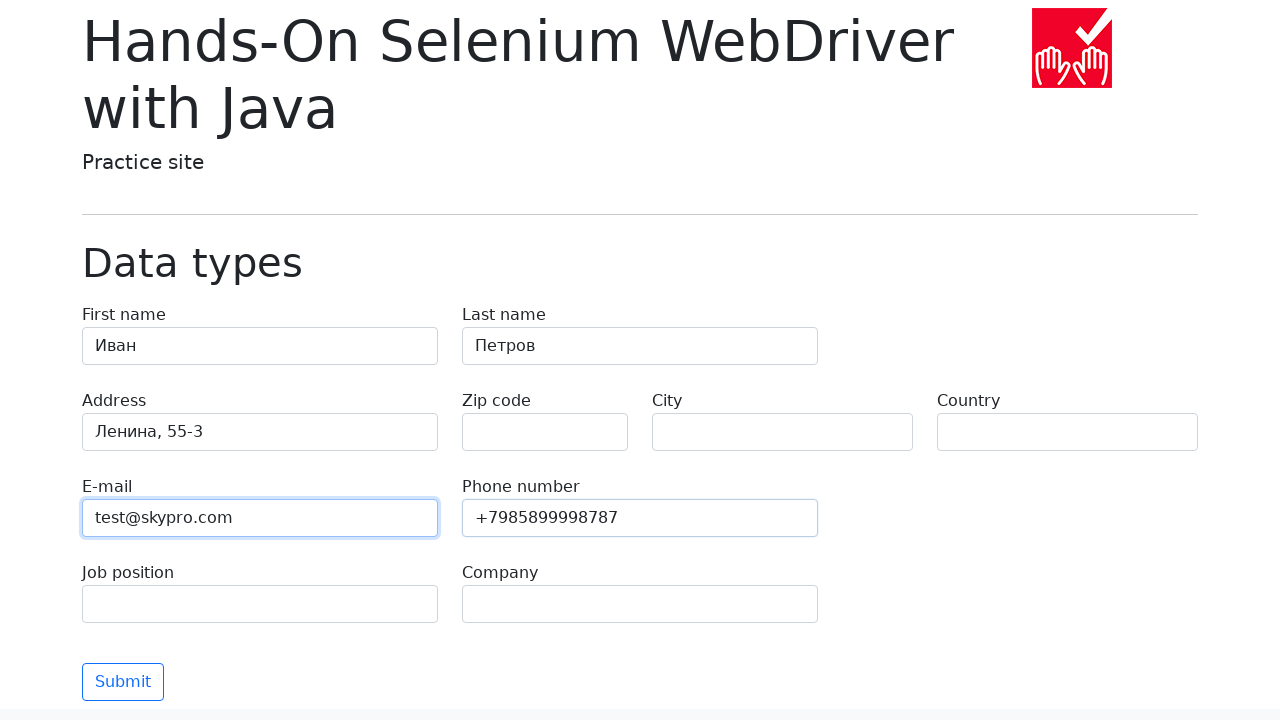

Filled city field with 'Москва' on input[name='city']
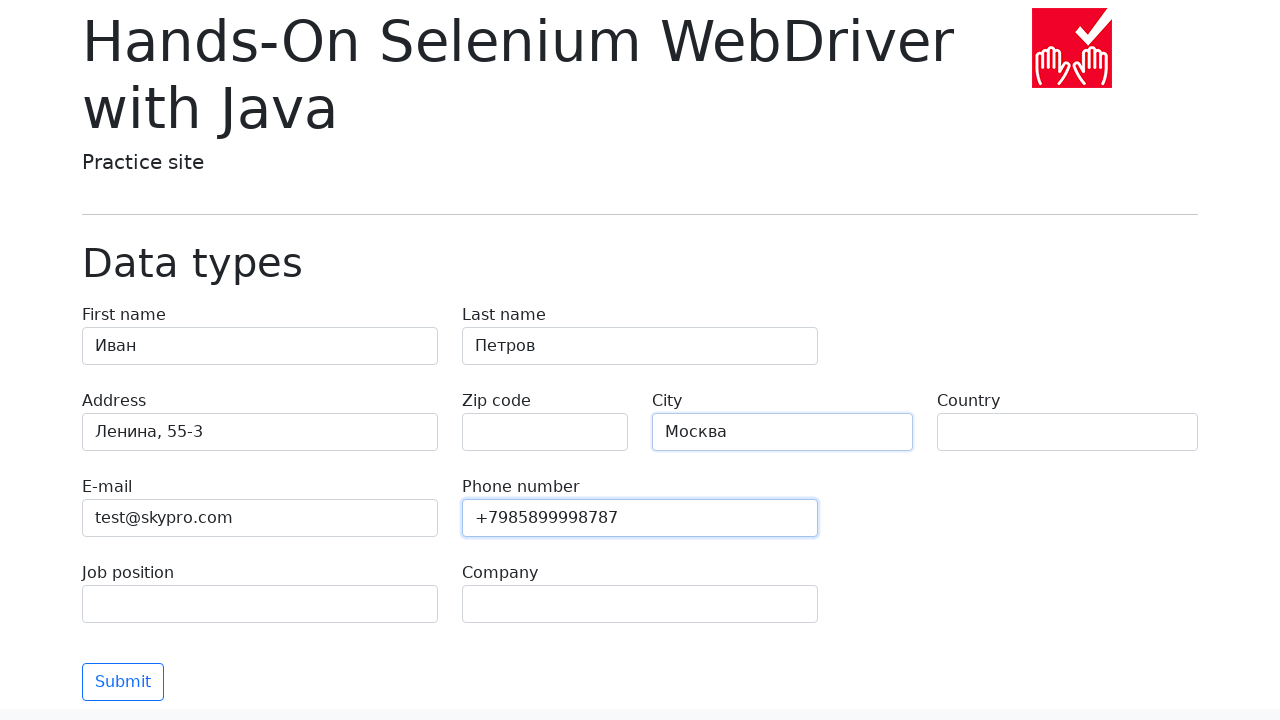

Filled country field with 'Россия' on input[name='country']
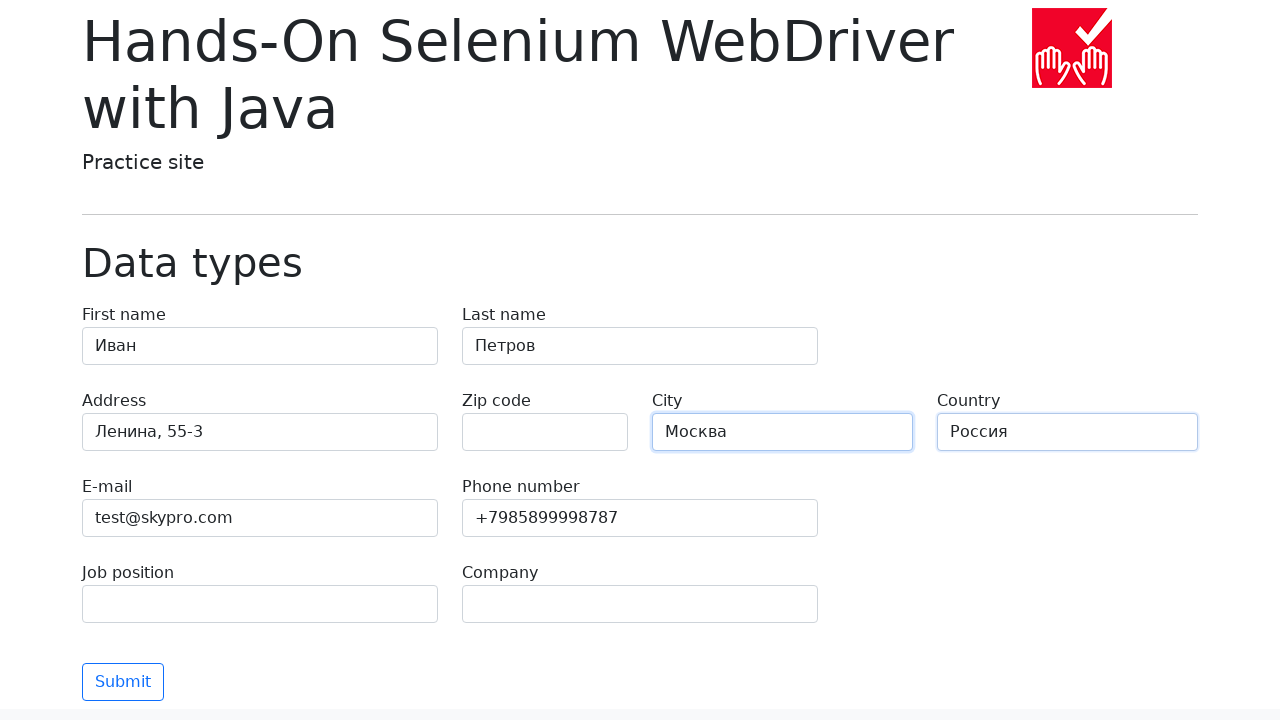

Filled job position field with 'QA' on input[name='job-position']
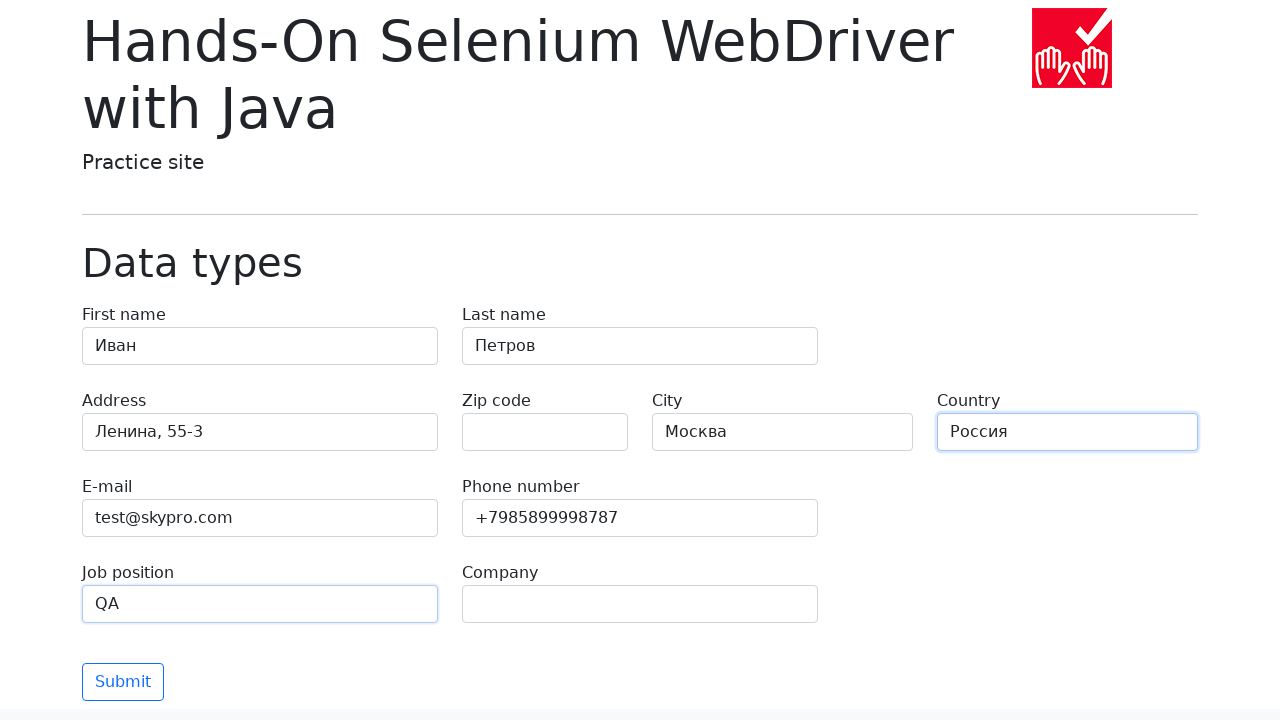

Filled company field with 'SkyPro' on input[name='company']
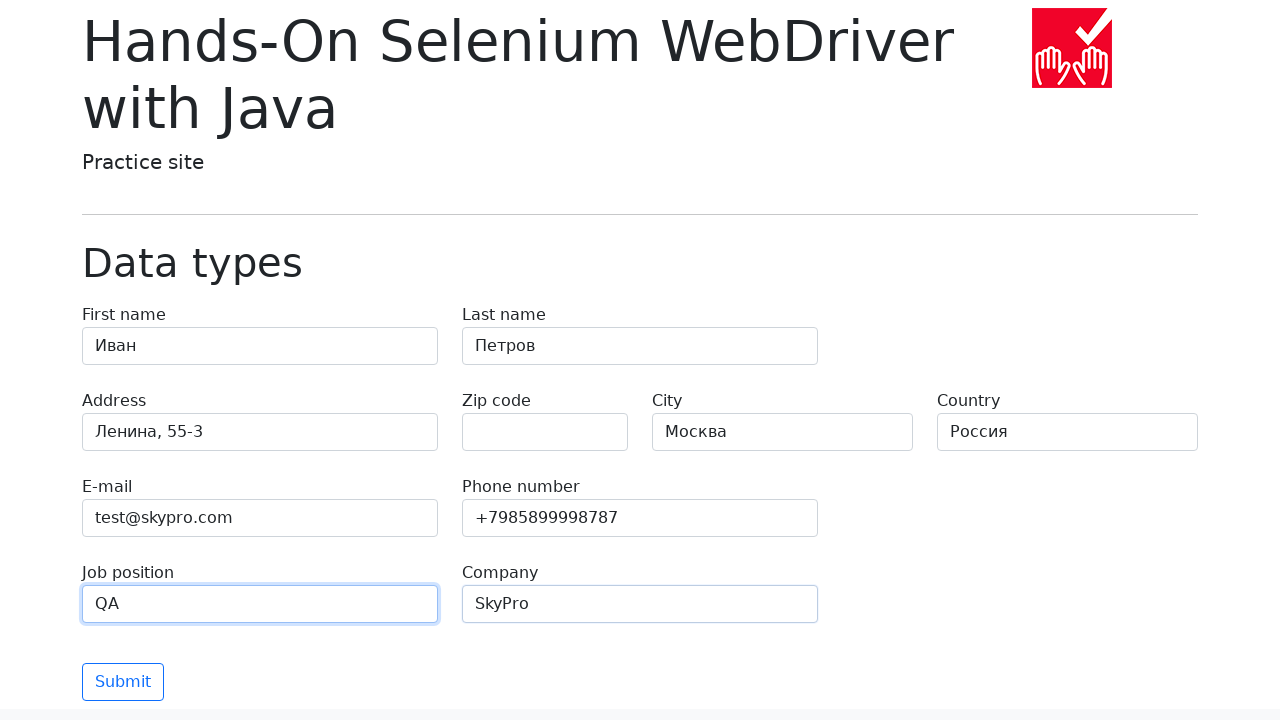

Clicked submit button to submit the form at (123, 682) on button[type='submit']
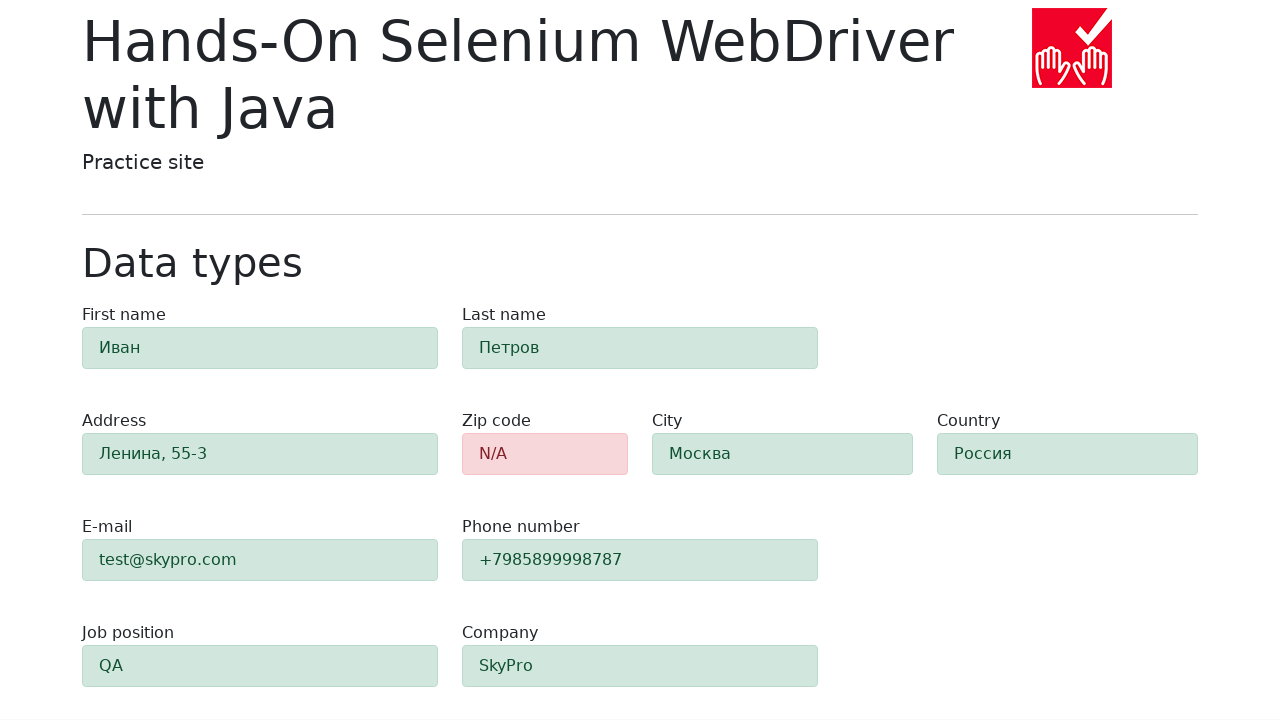

Form validation completed, success styling appeared
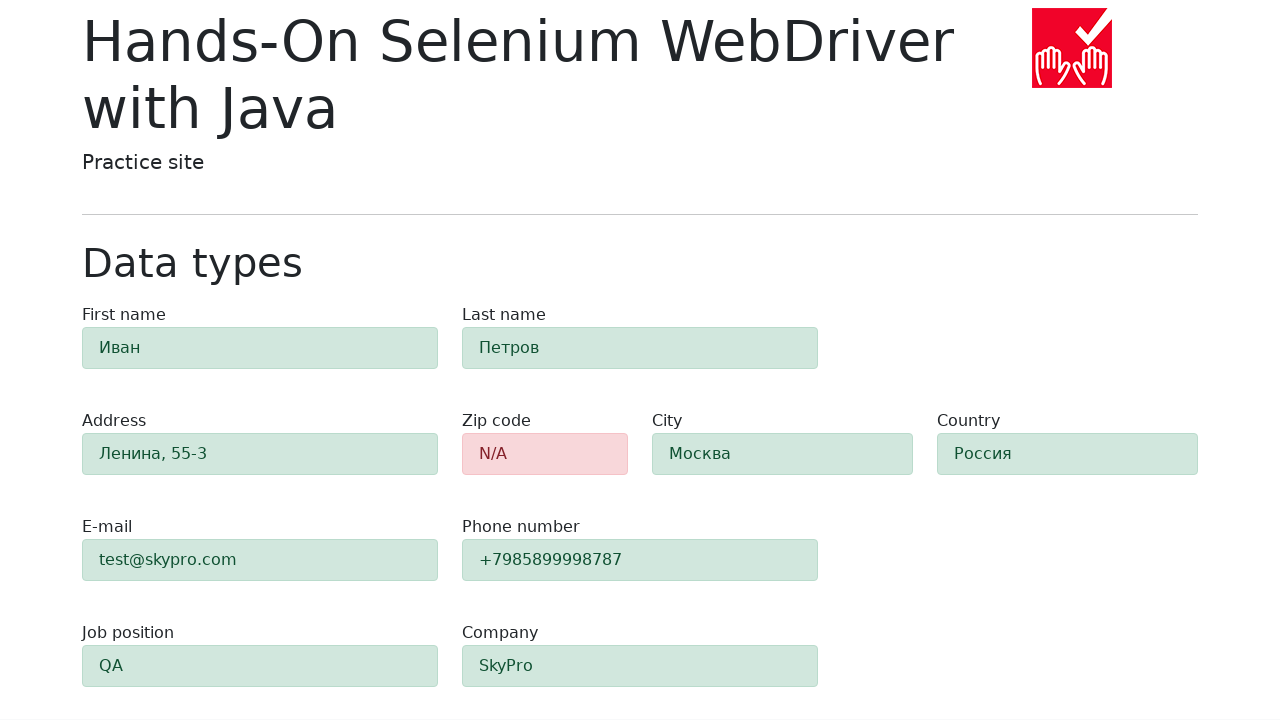

Verified first name field has alert-success class
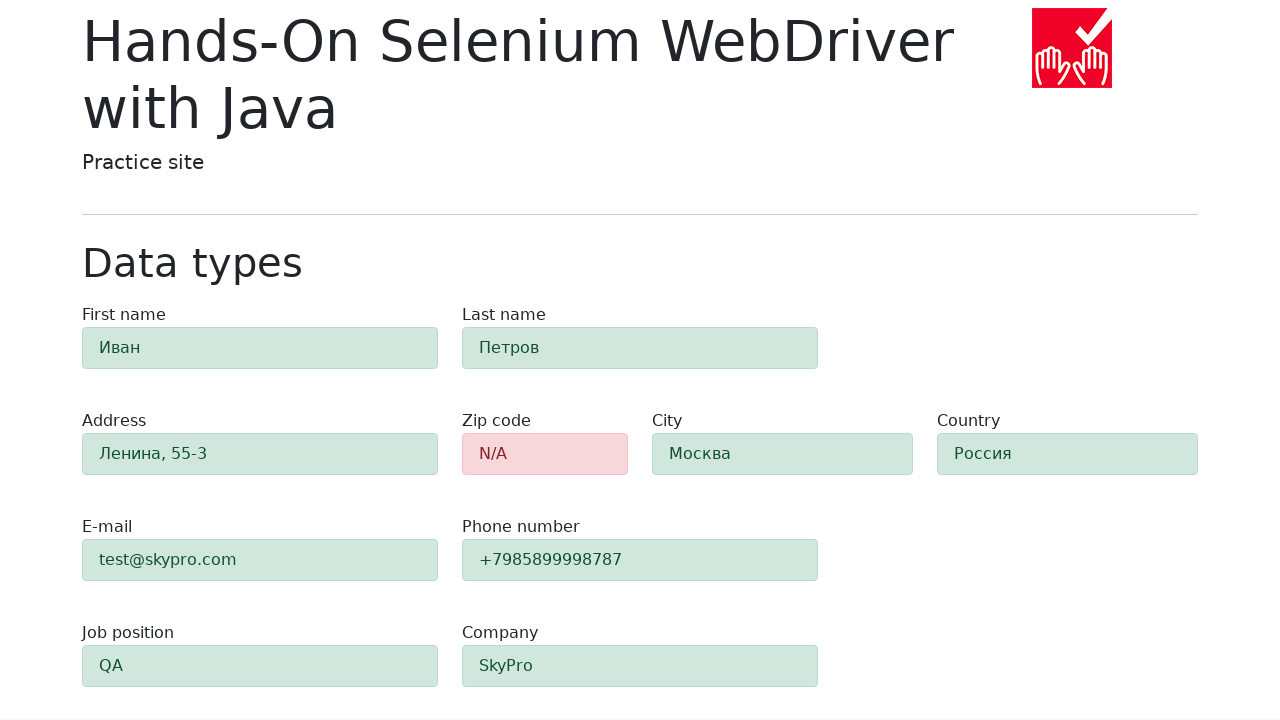

Verified last name field has alert-success class
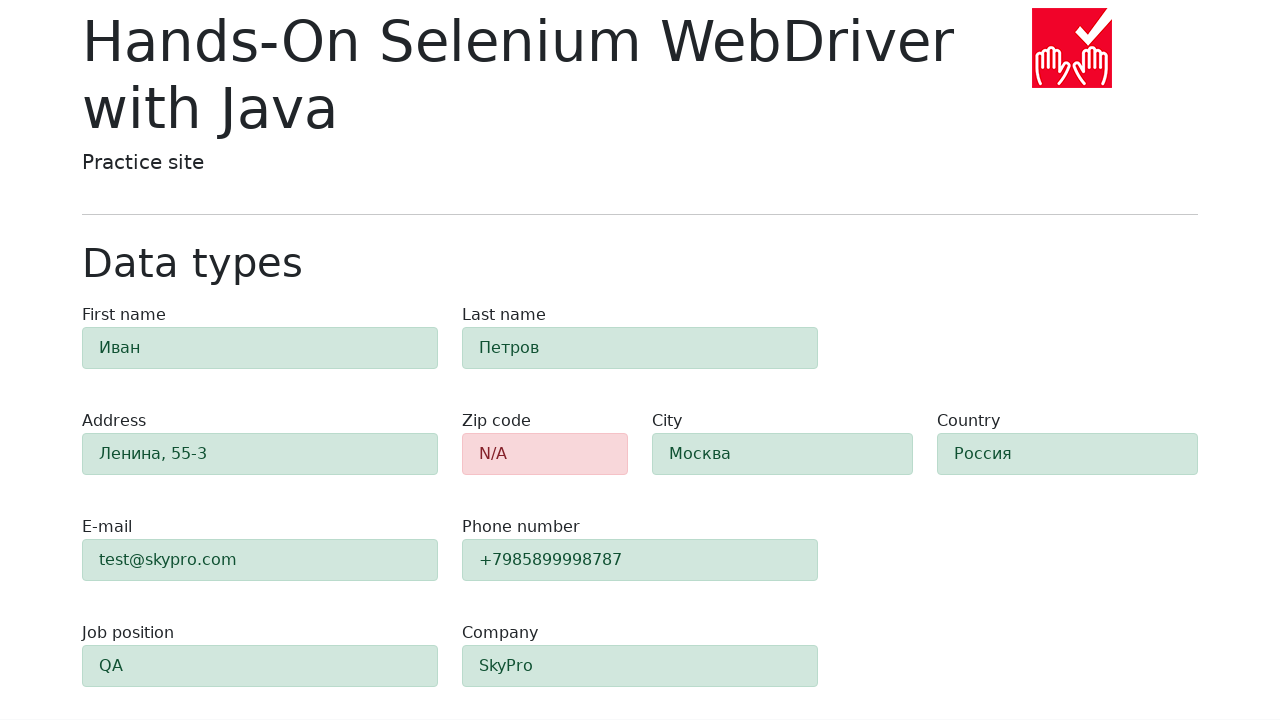

Verified address field has alert-success class
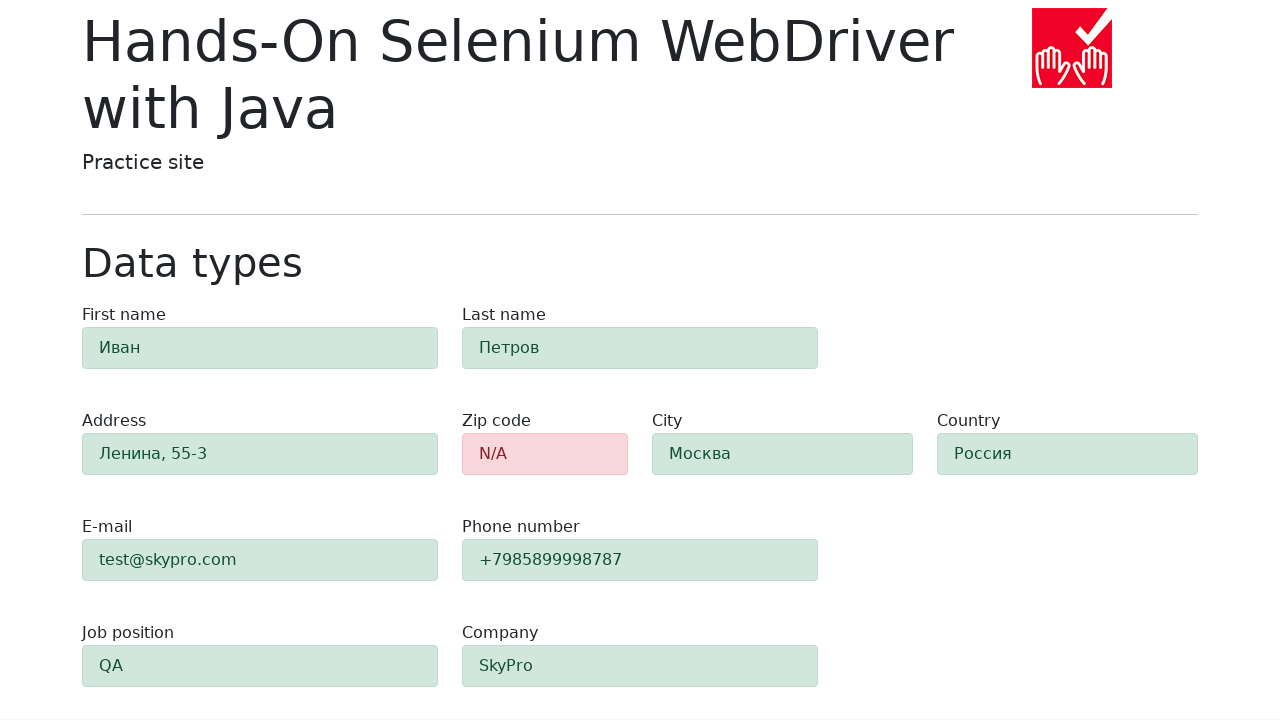

Verified city field has alert-success class
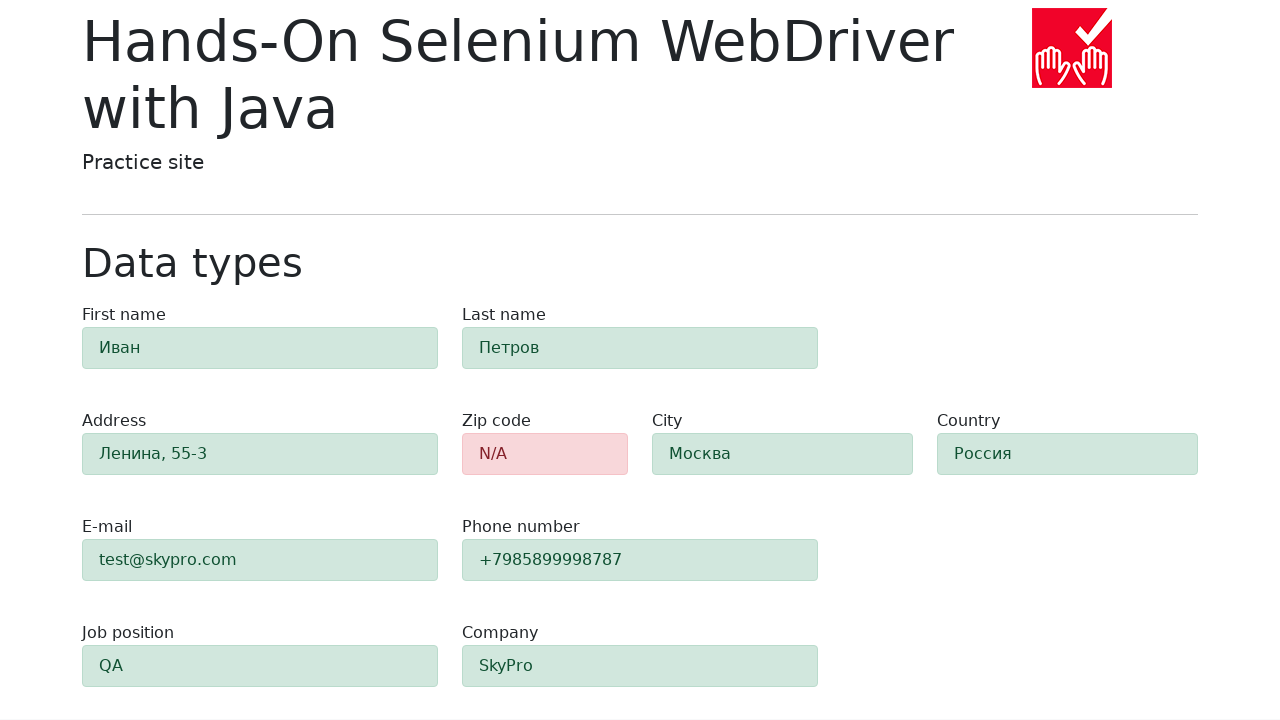

Verified country field has alert-success class
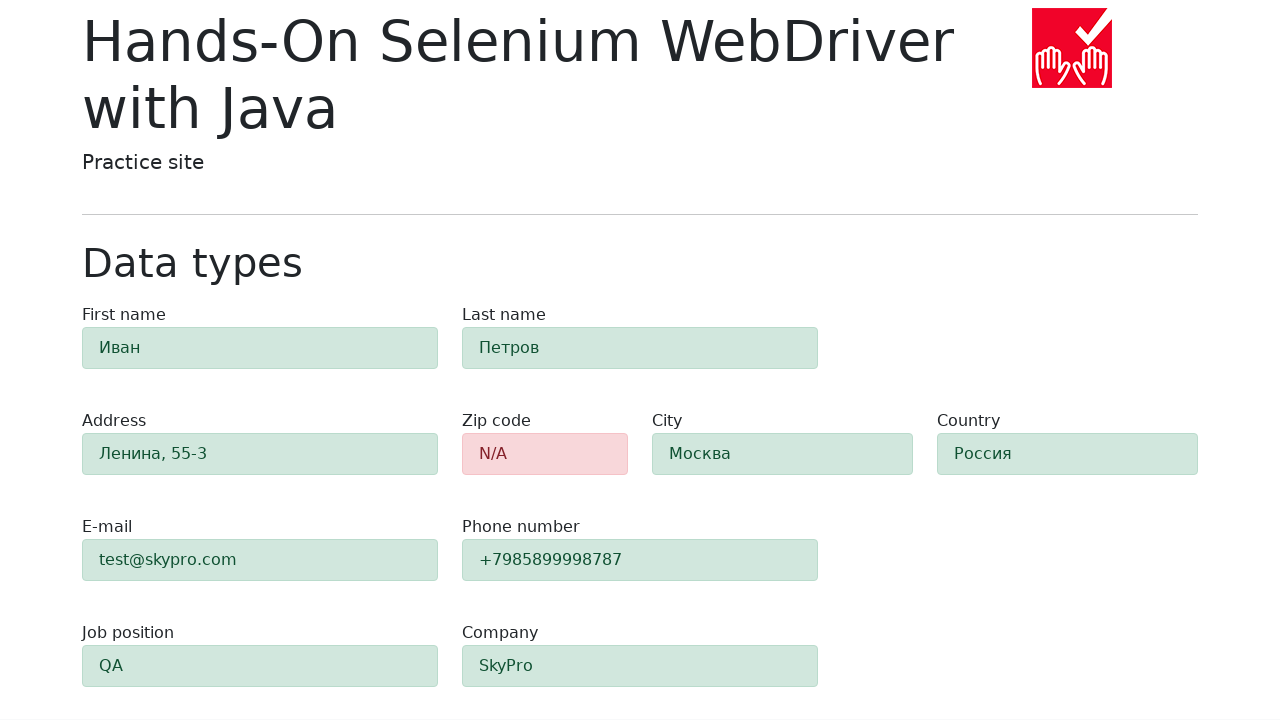

Verified email field has alert-success class
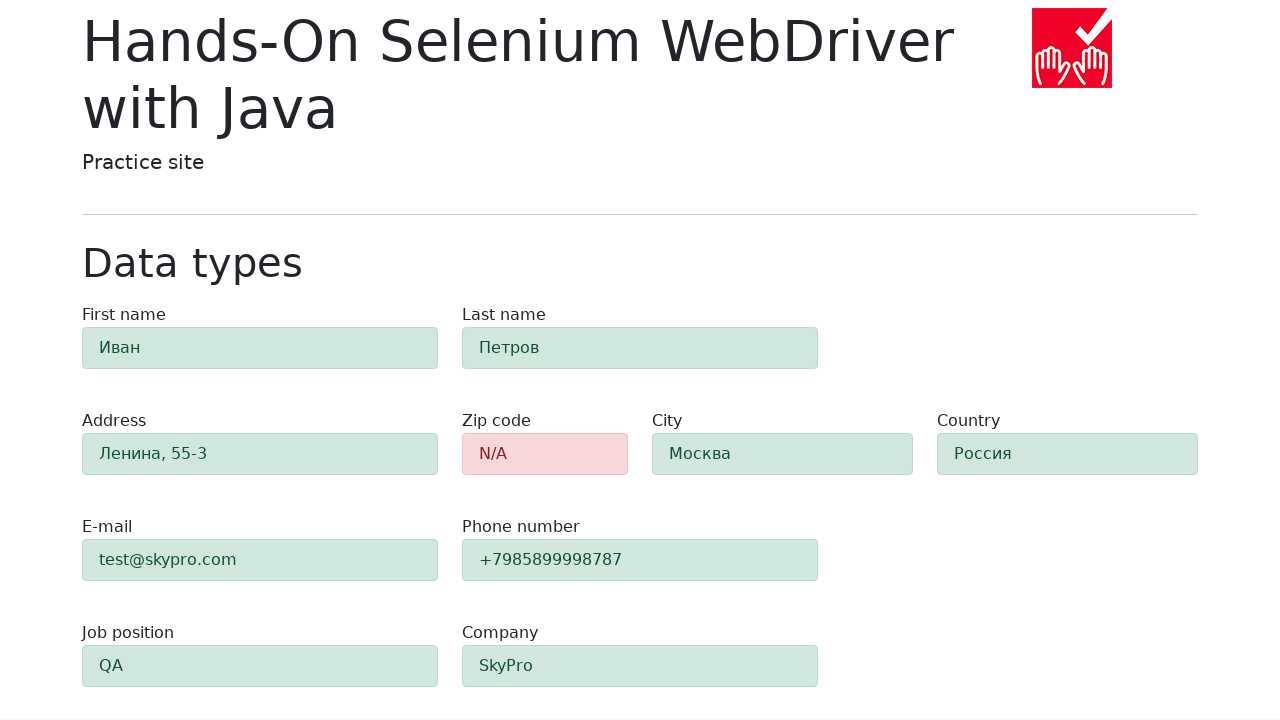

Verified phone field has alert-success class
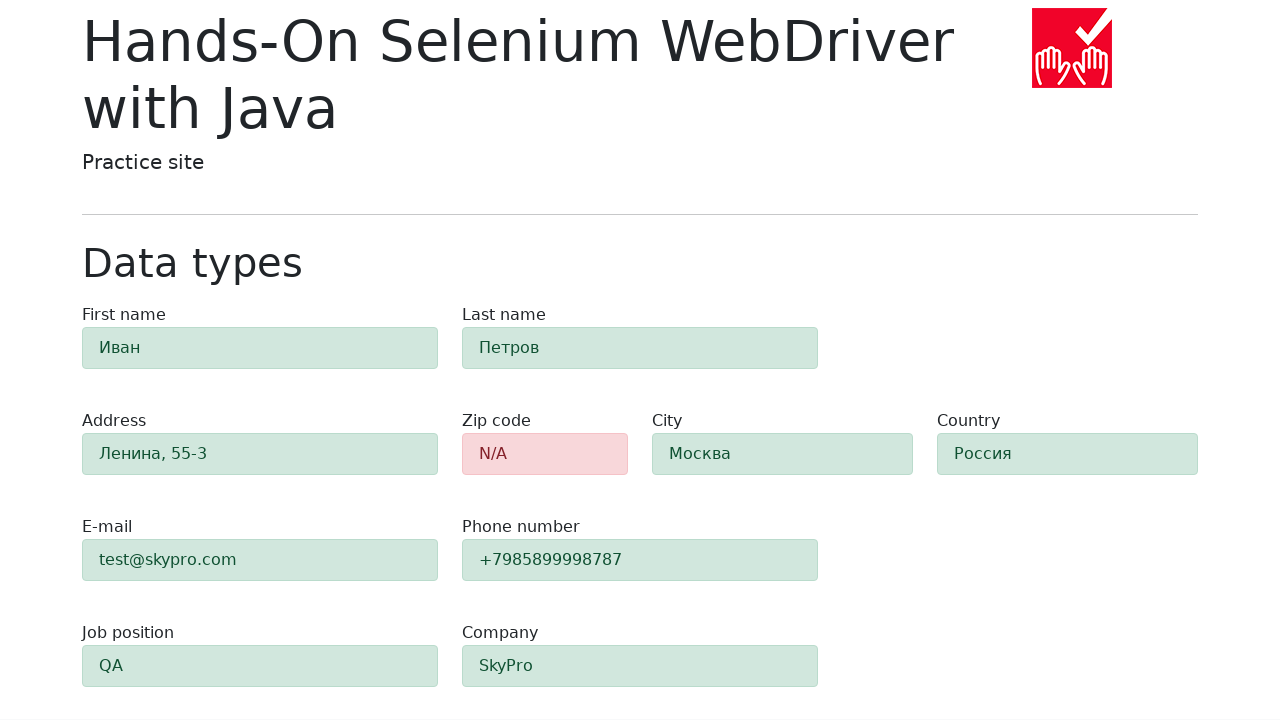

Verified job position field has alert-success class
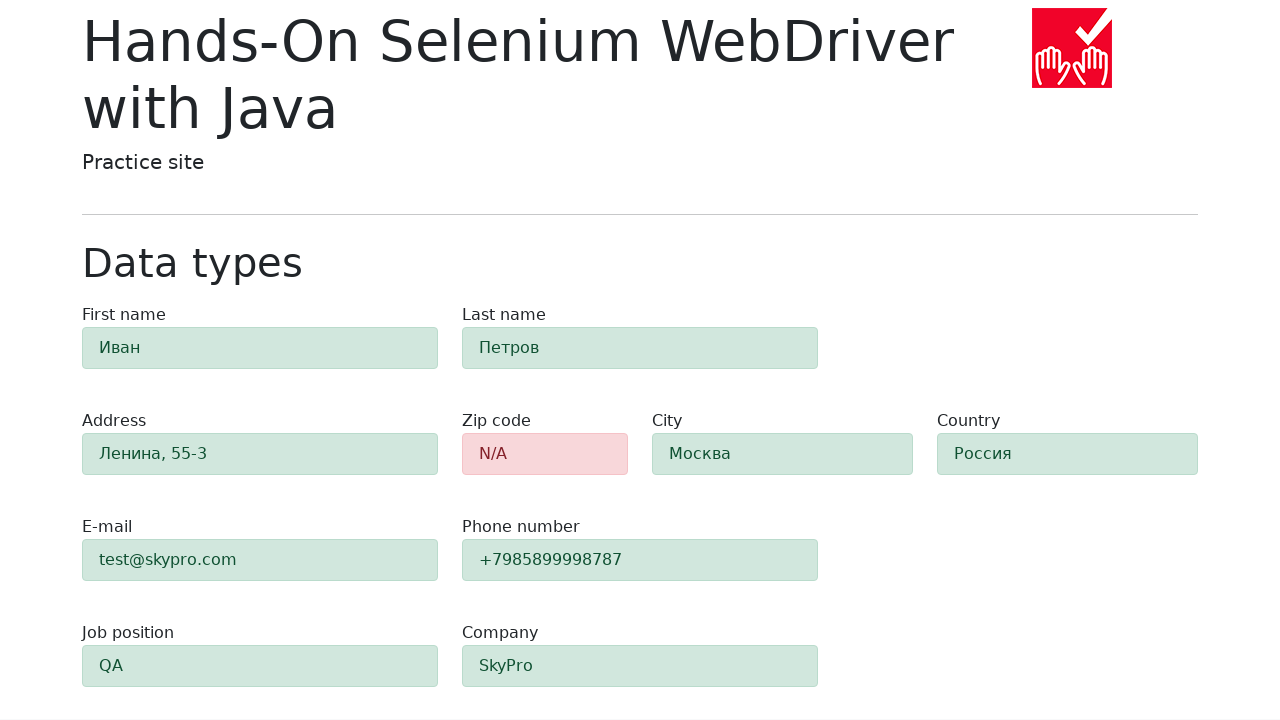

Verified company field has alert-success class
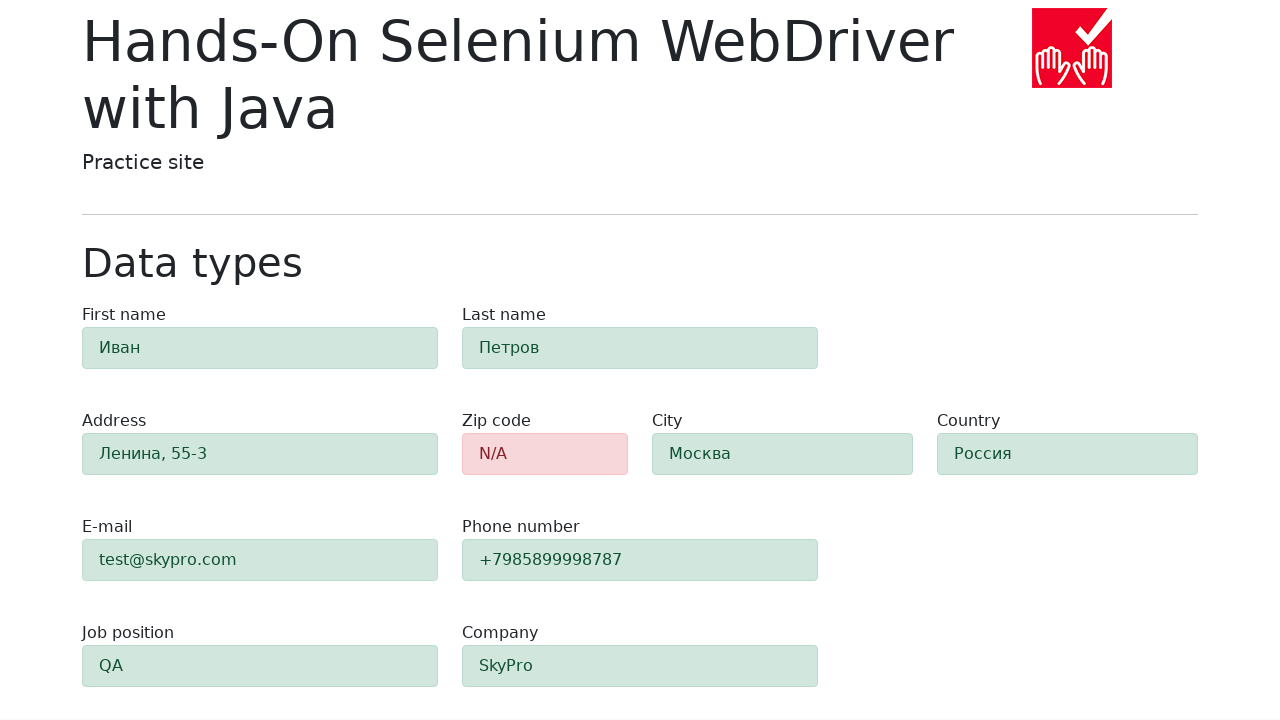

Verified unfilled zip-code field has alert-danger class
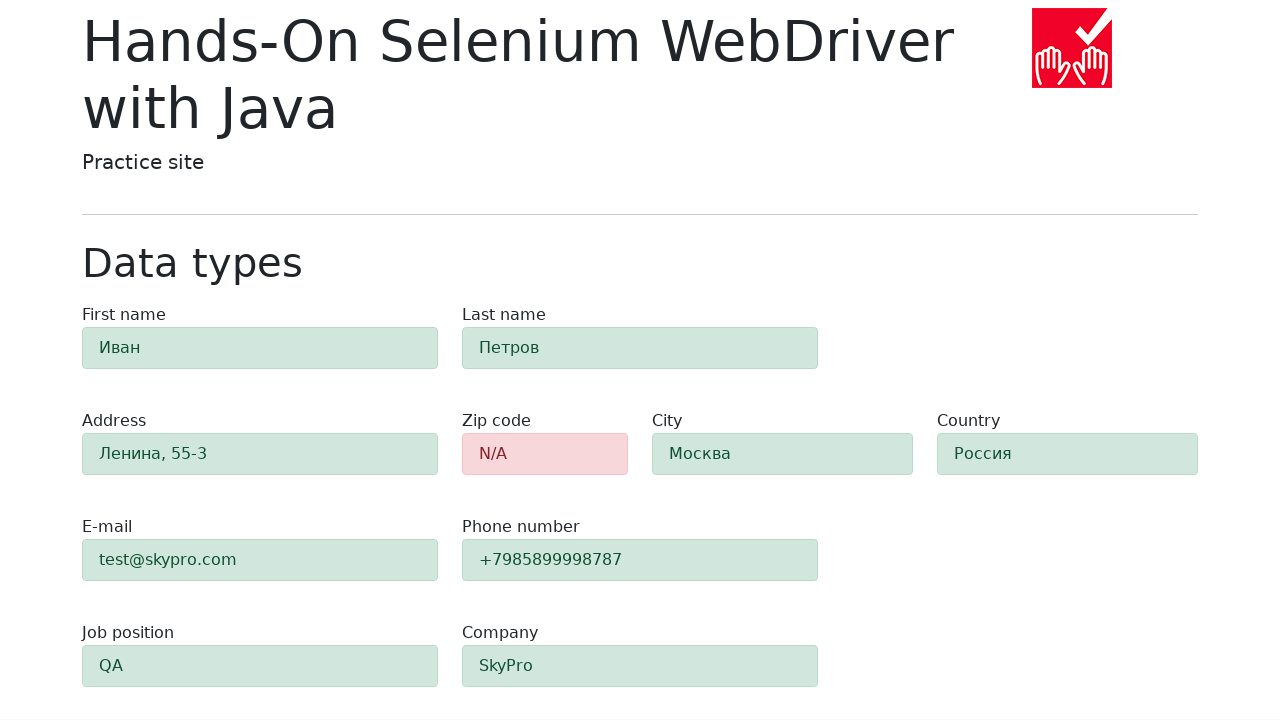

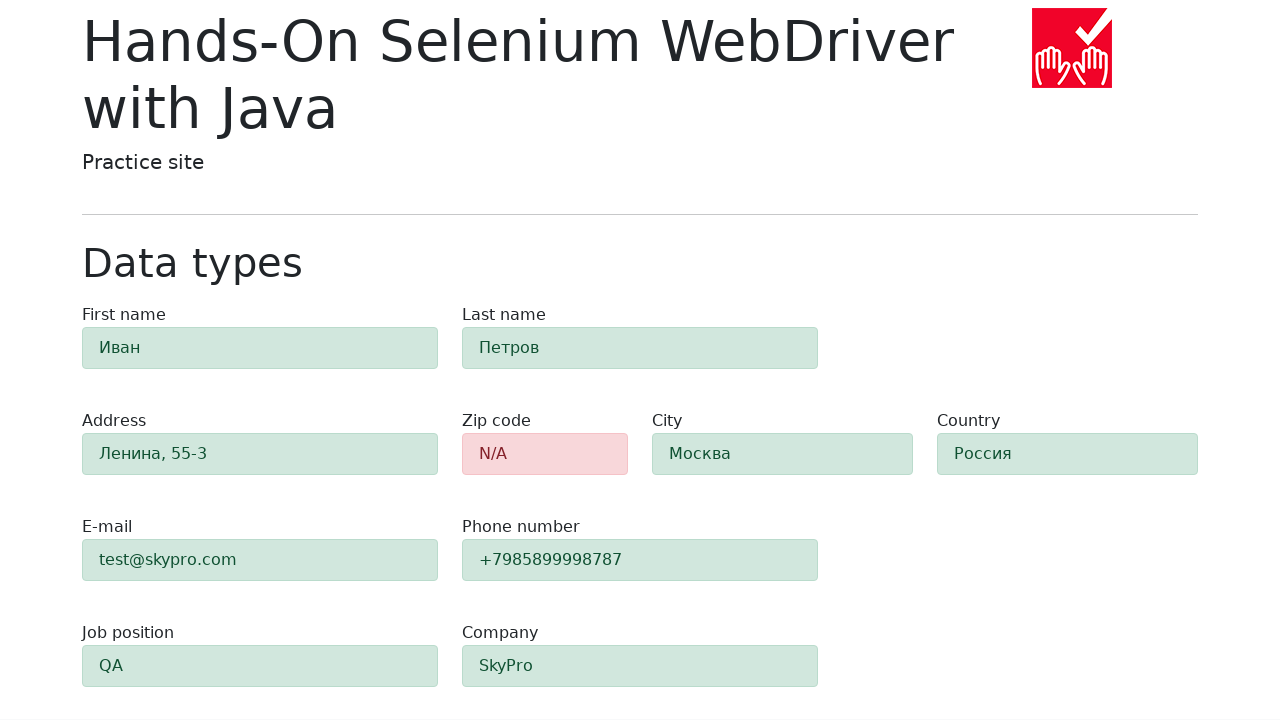